Tests that new todo items are appended to the bottom of the list in order

Starting URL: https://demo.playwright.dev/todomvc

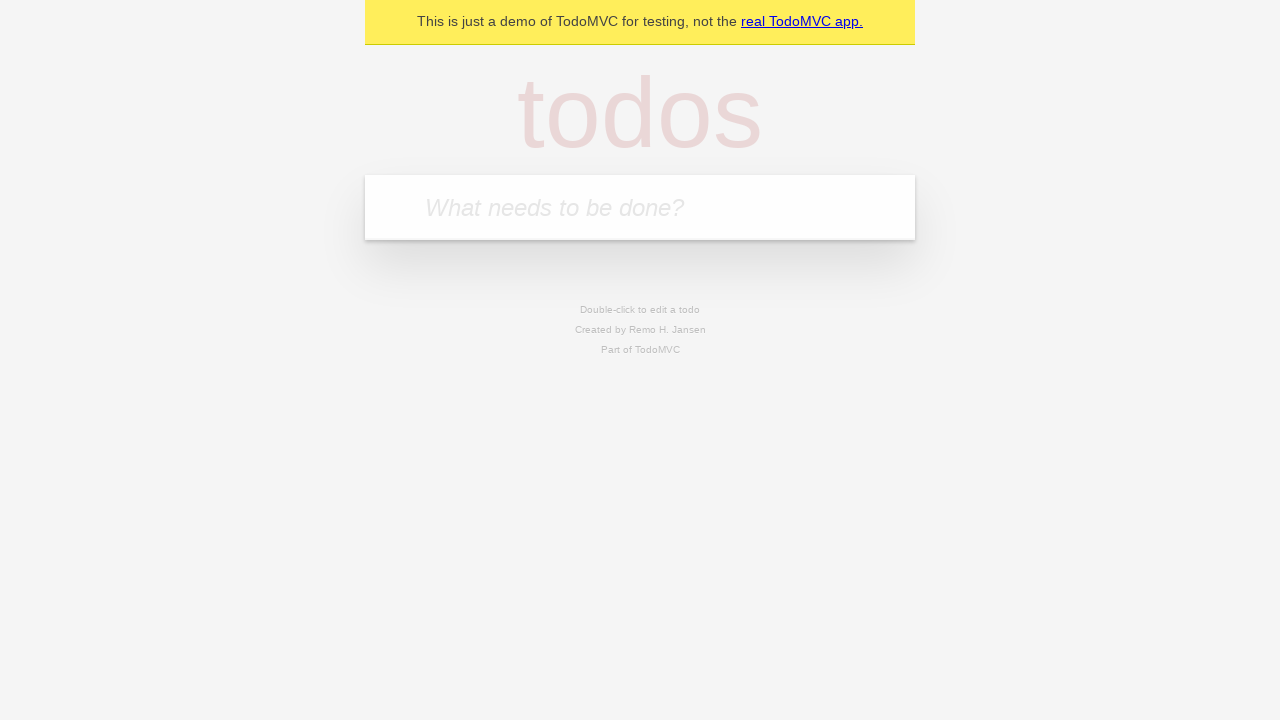

Filled new todo input with 'buy some cheese' on .new-todo
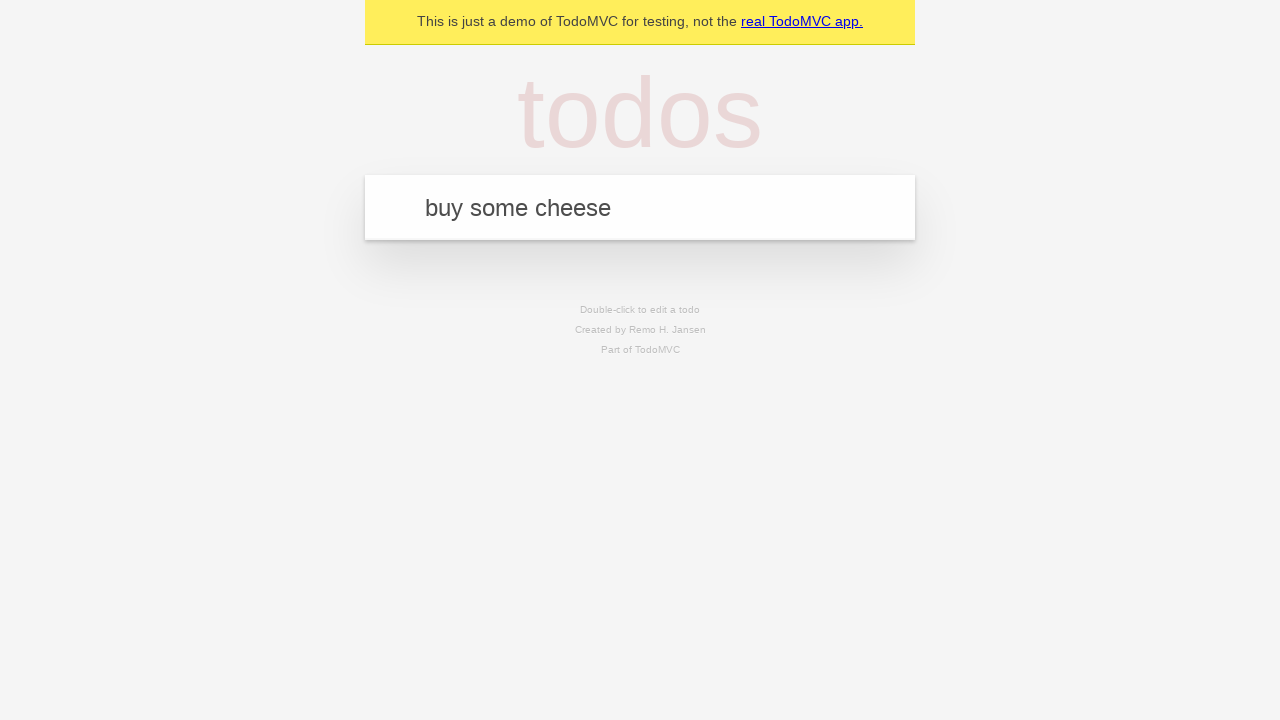

Pressed Enter to create first todo item on .new-todo
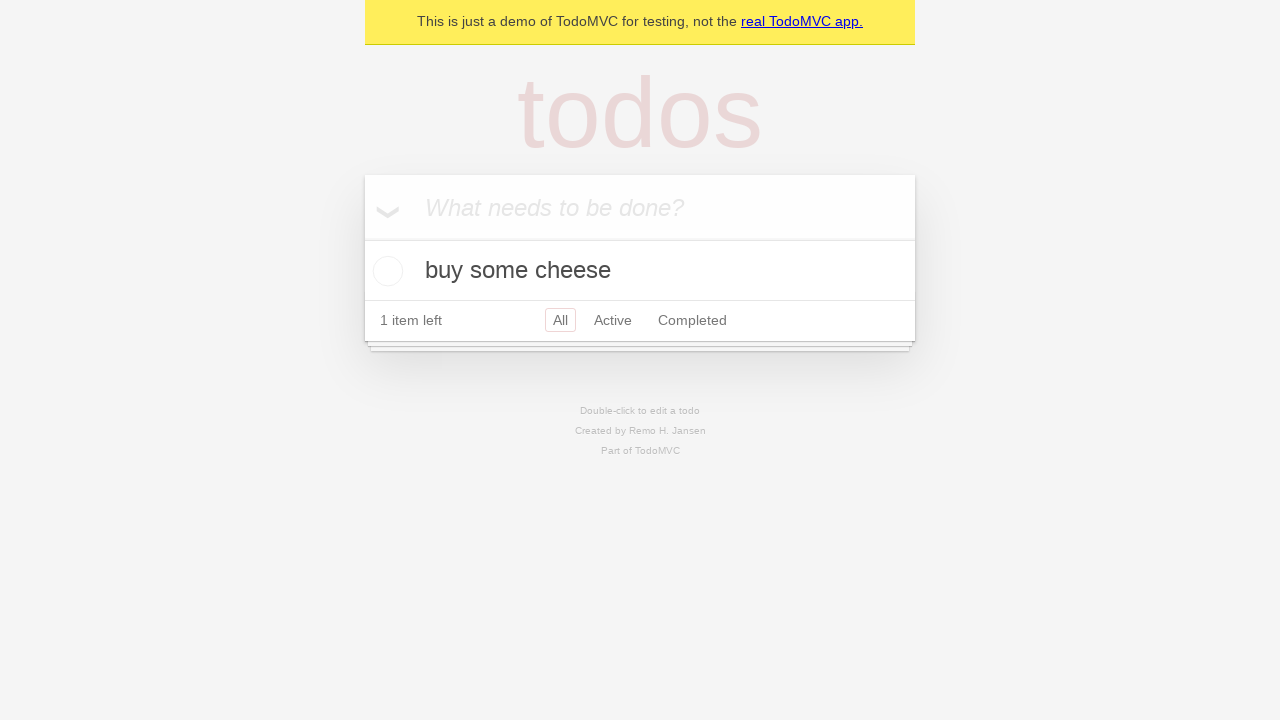

Filled new todo input with 'feed the cat' on .new-todo
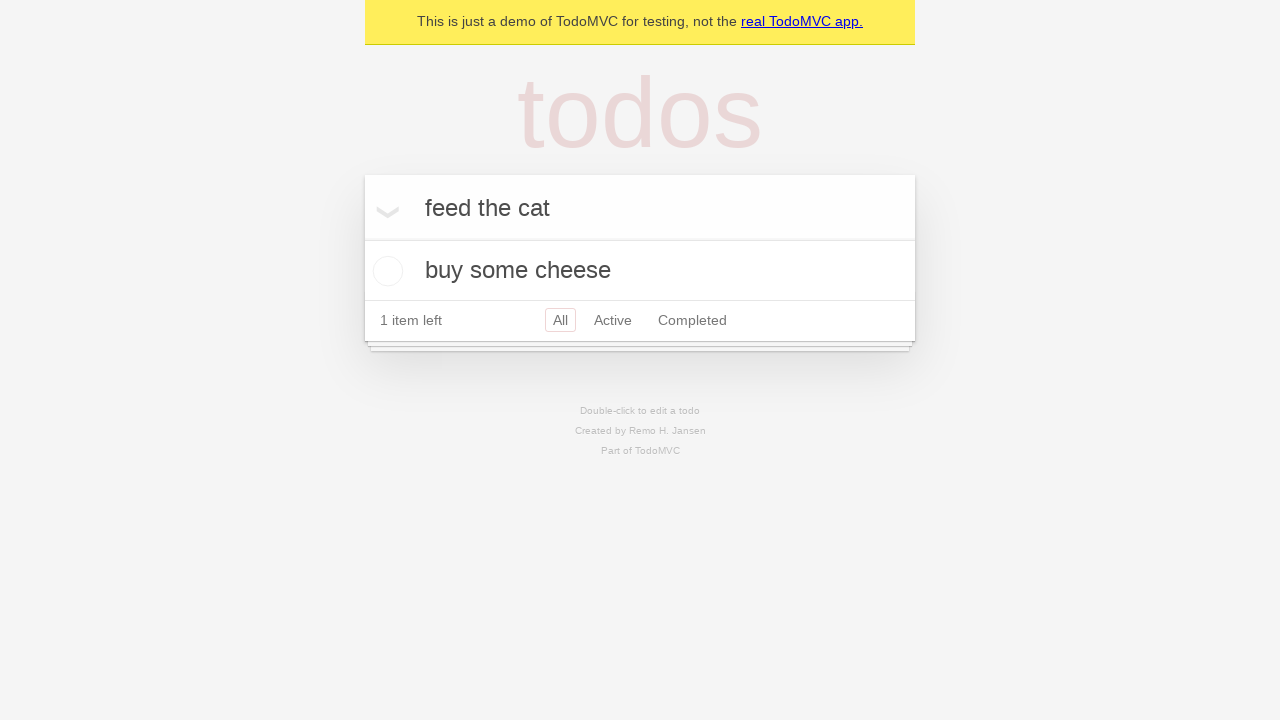

Pressed Enter to create second todo item on .new-todo
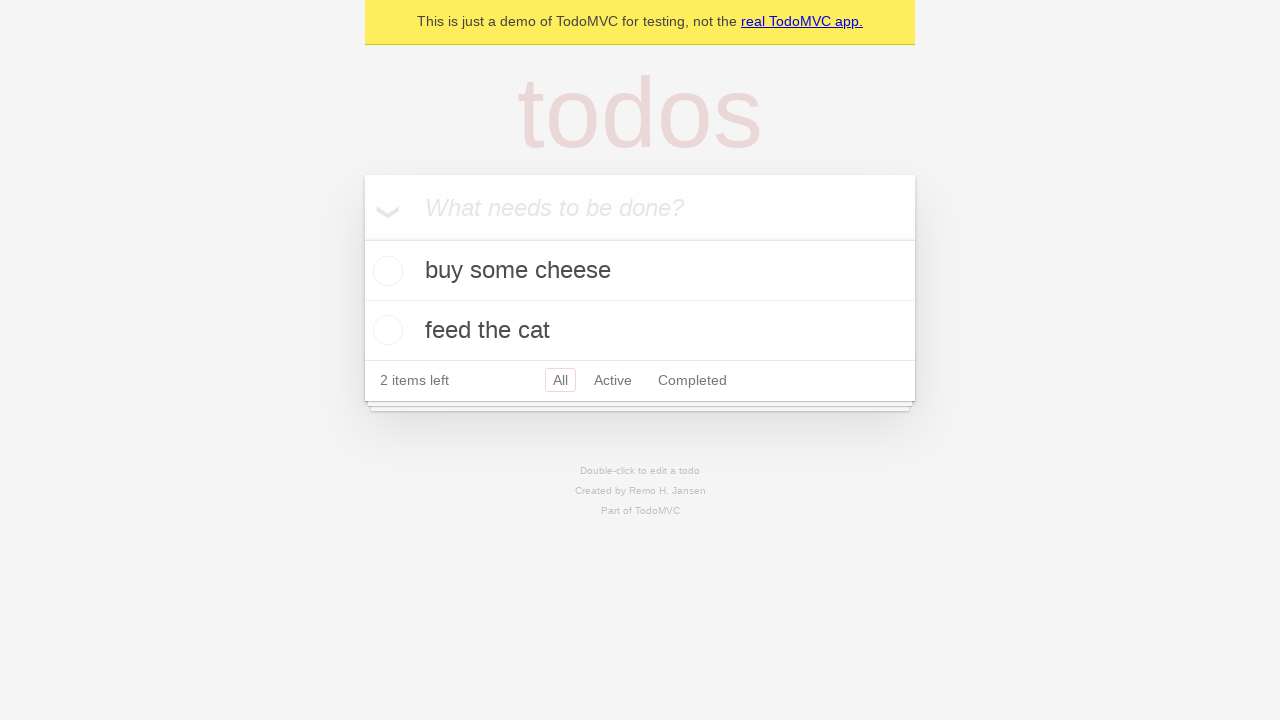

Filled new todo input with 'book a doctors appointment' on .new-todo
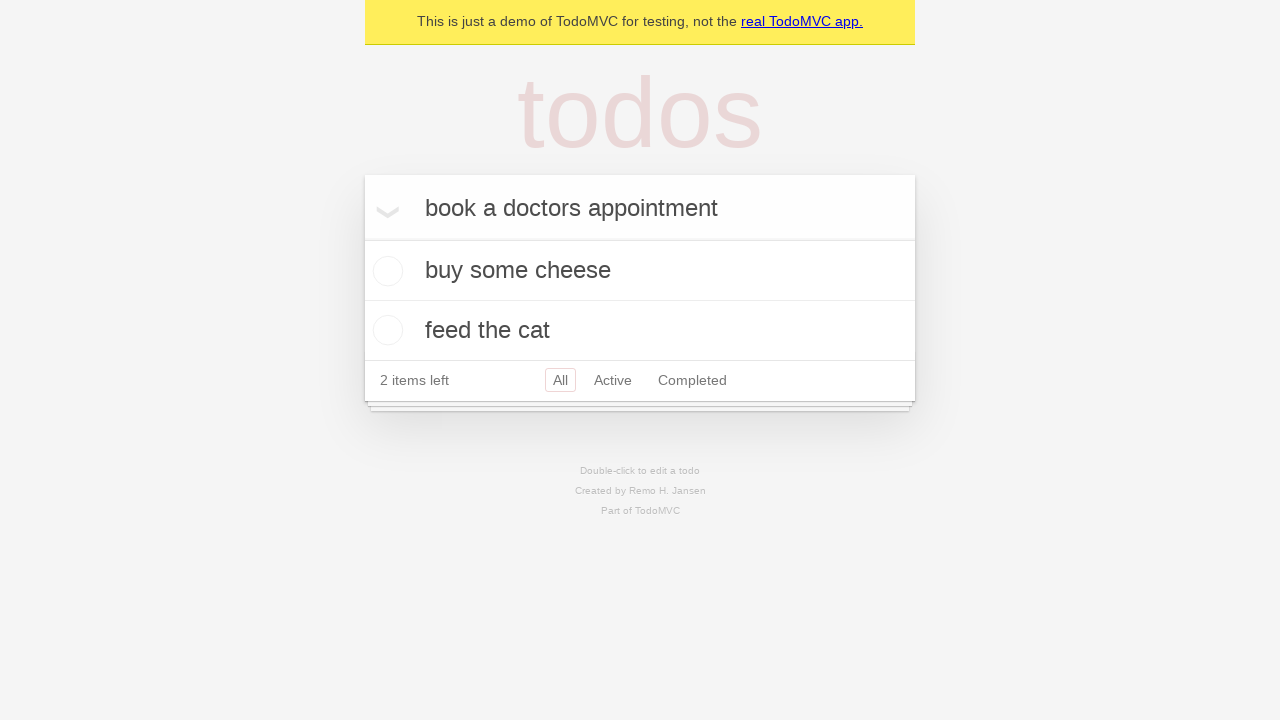

Pressed Enter to create third todo item on .new-todo
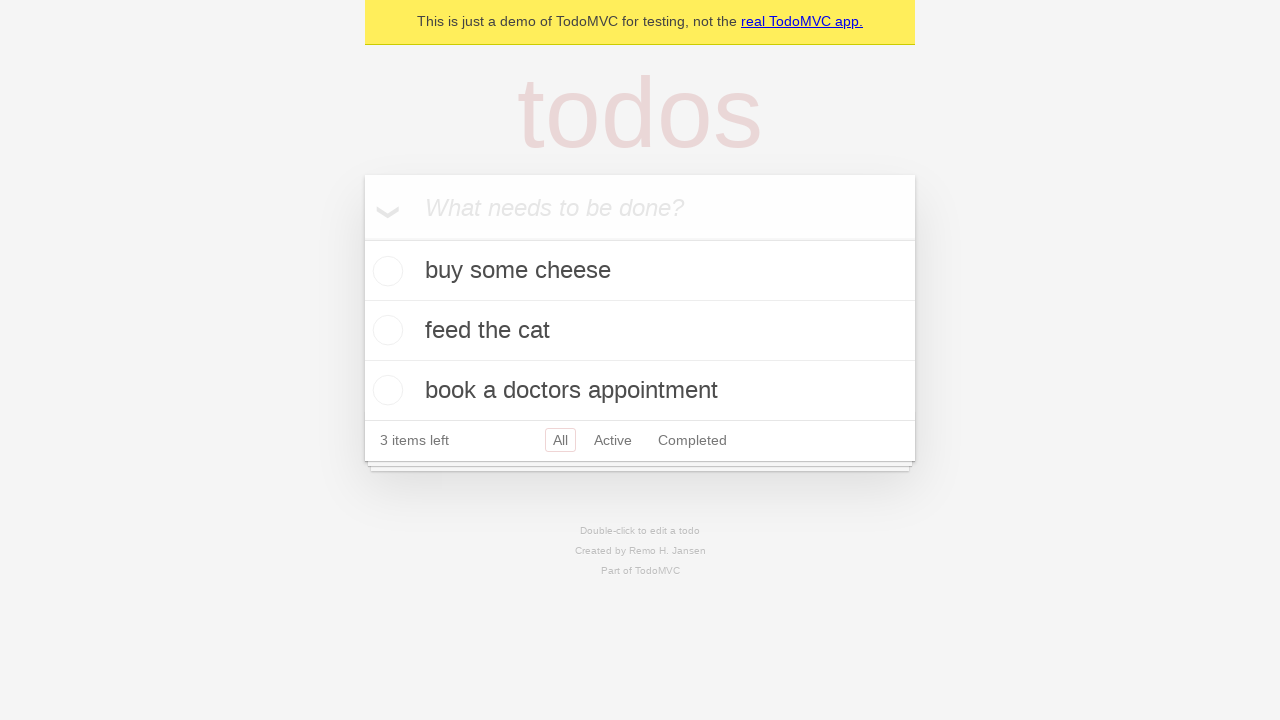

Todo count indicator loaded
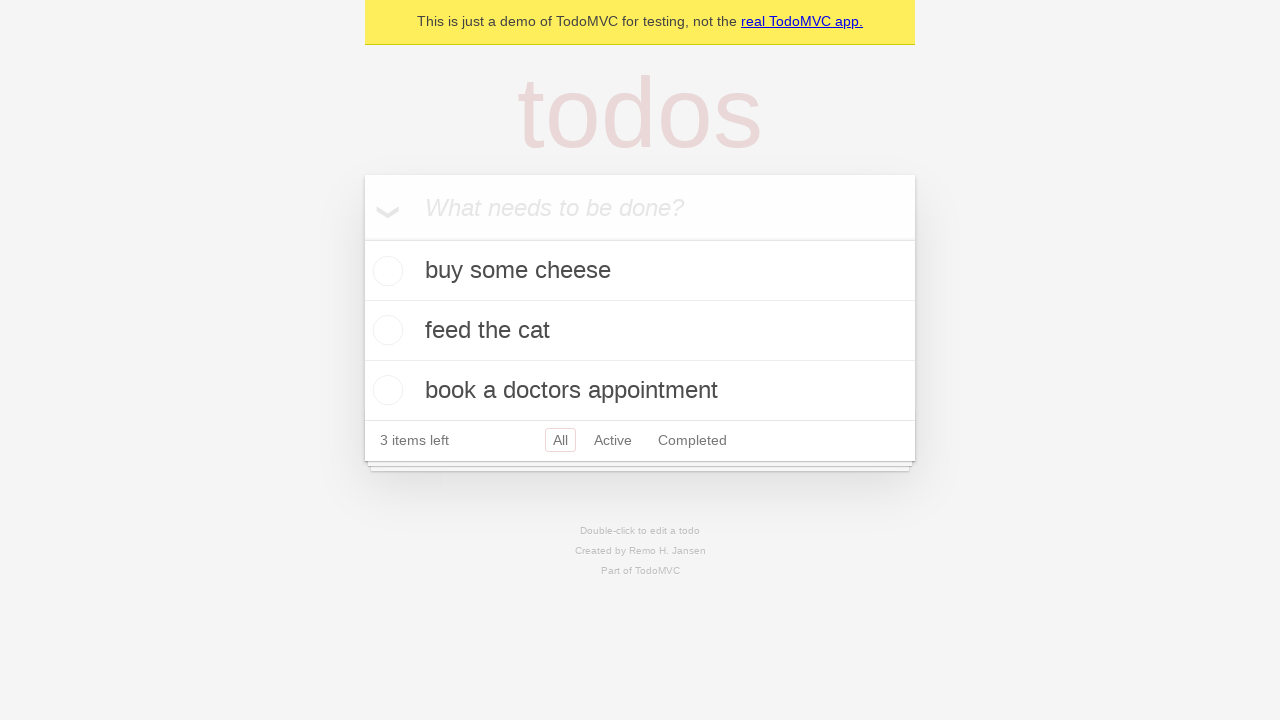

Located all todo items in the list
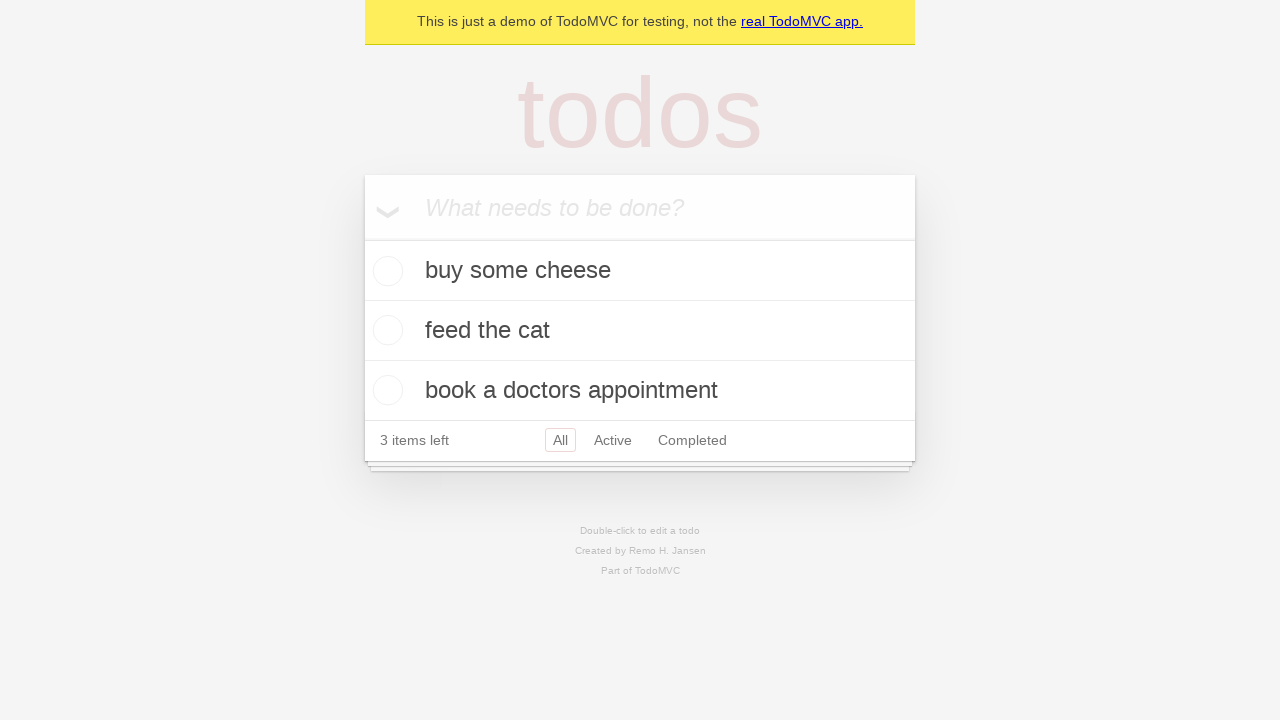

Verified that exactly 3 todo items are displayed in the list
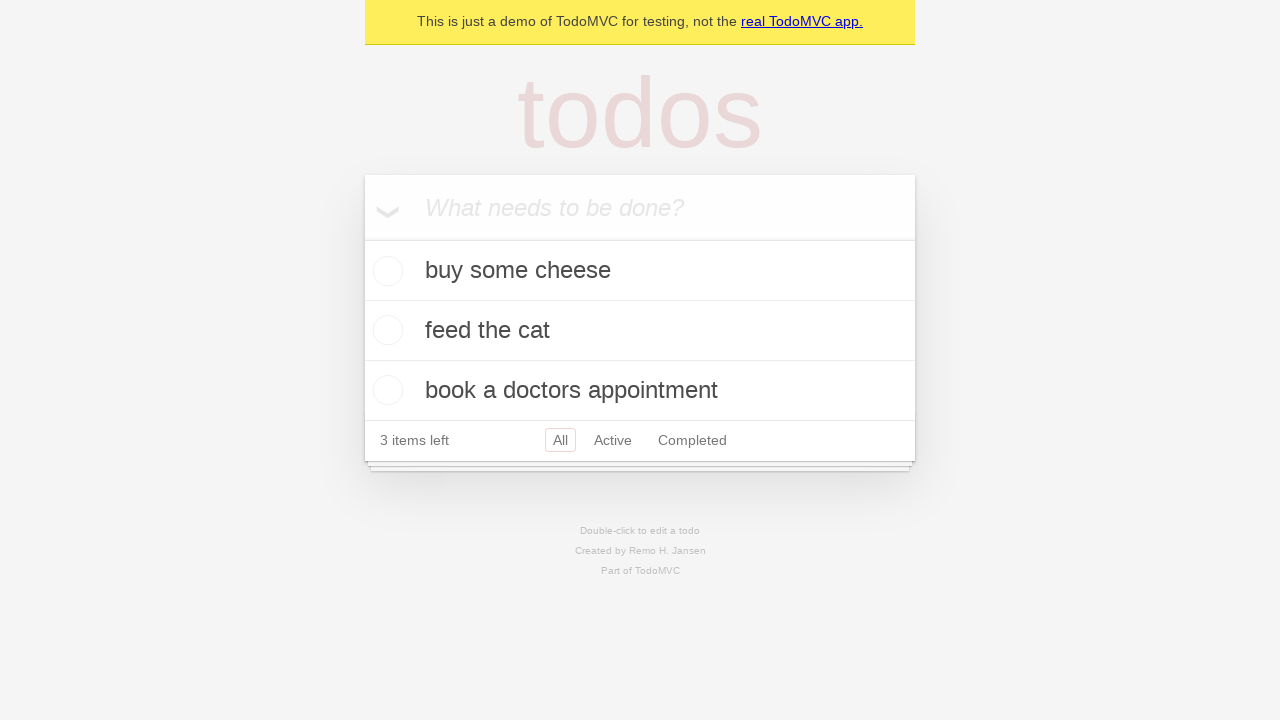

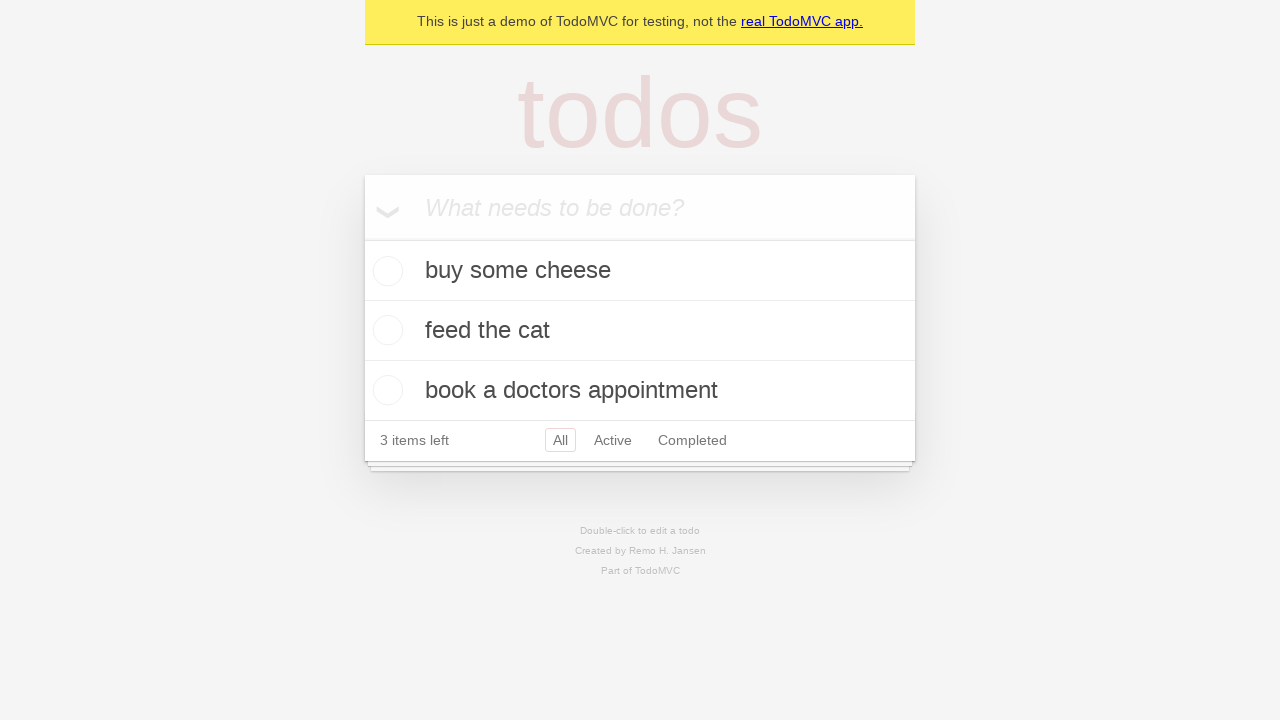